Tests browser window manipulation by maximizing the window and then resizing it to a smaller dimension (360x592), simulating a mobile viewport size.

Starting URL: https://opensource-demo.orangehrmlive.com/

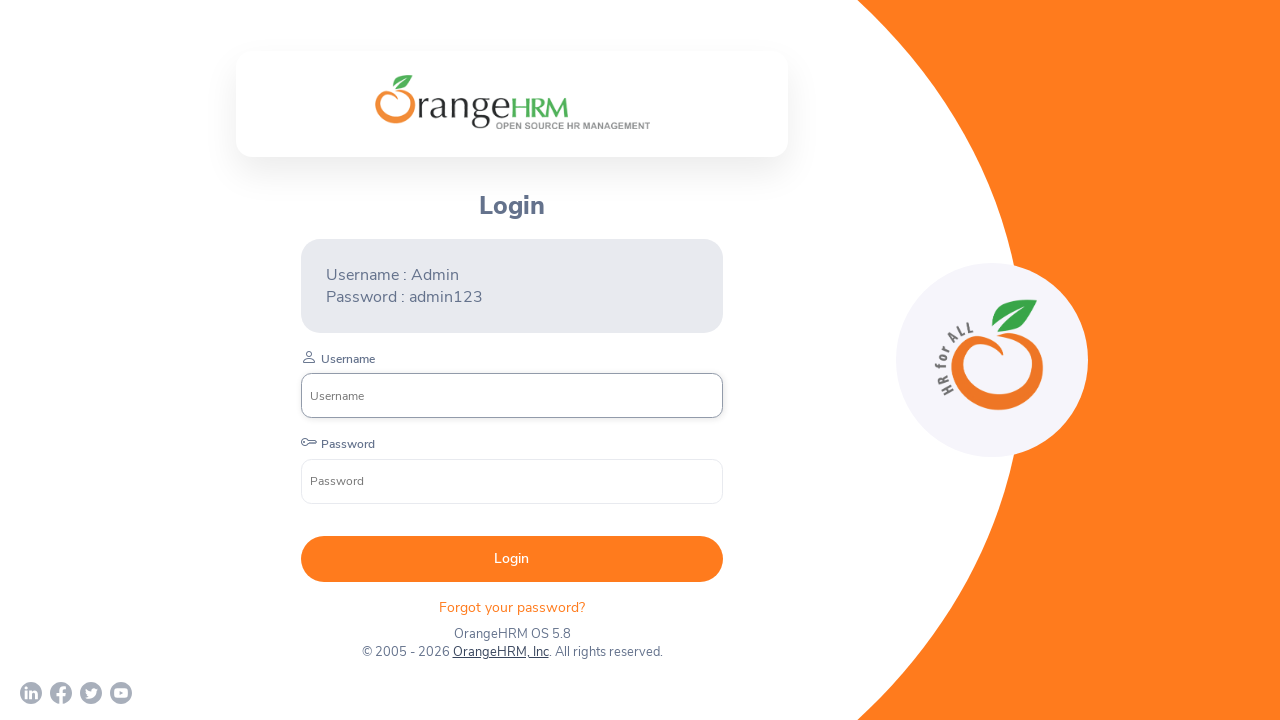

Maximized browser window to 1920x1080
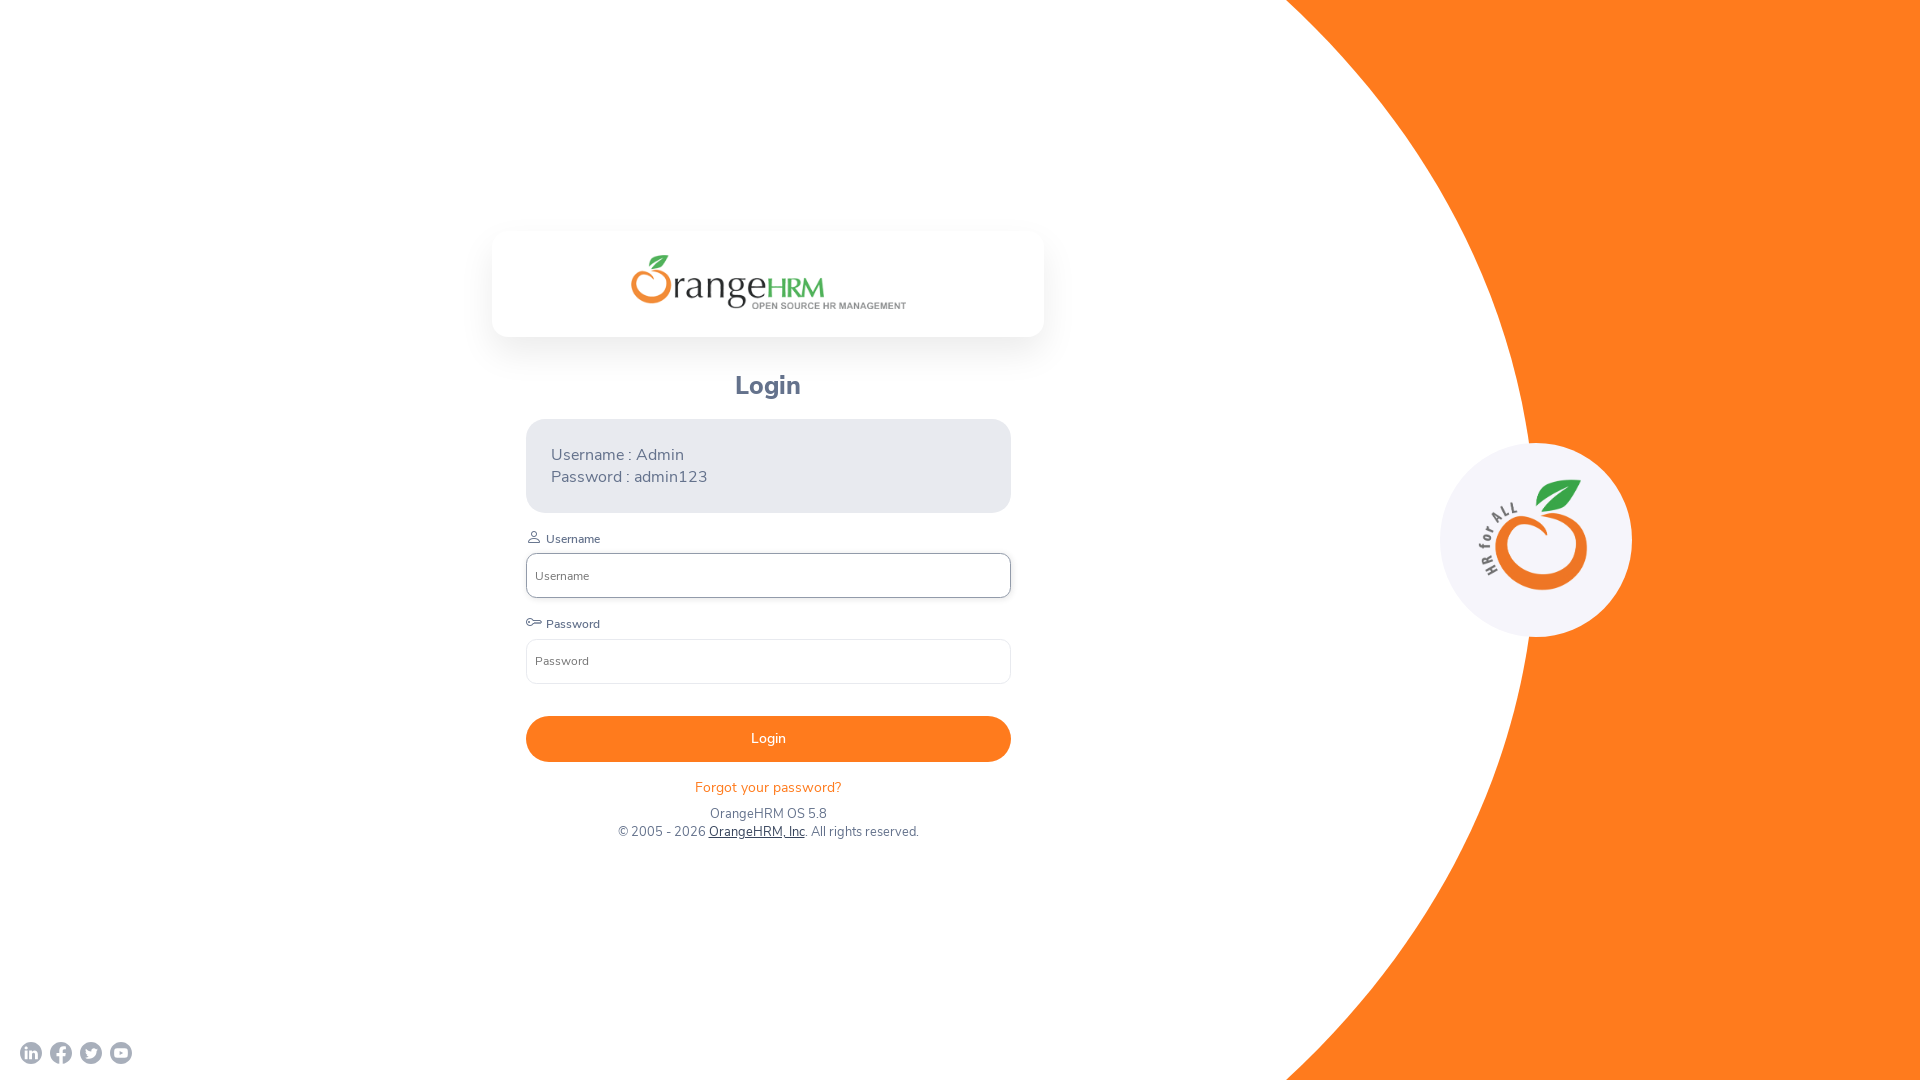

Page loaded successfully (domcontentloaded state)
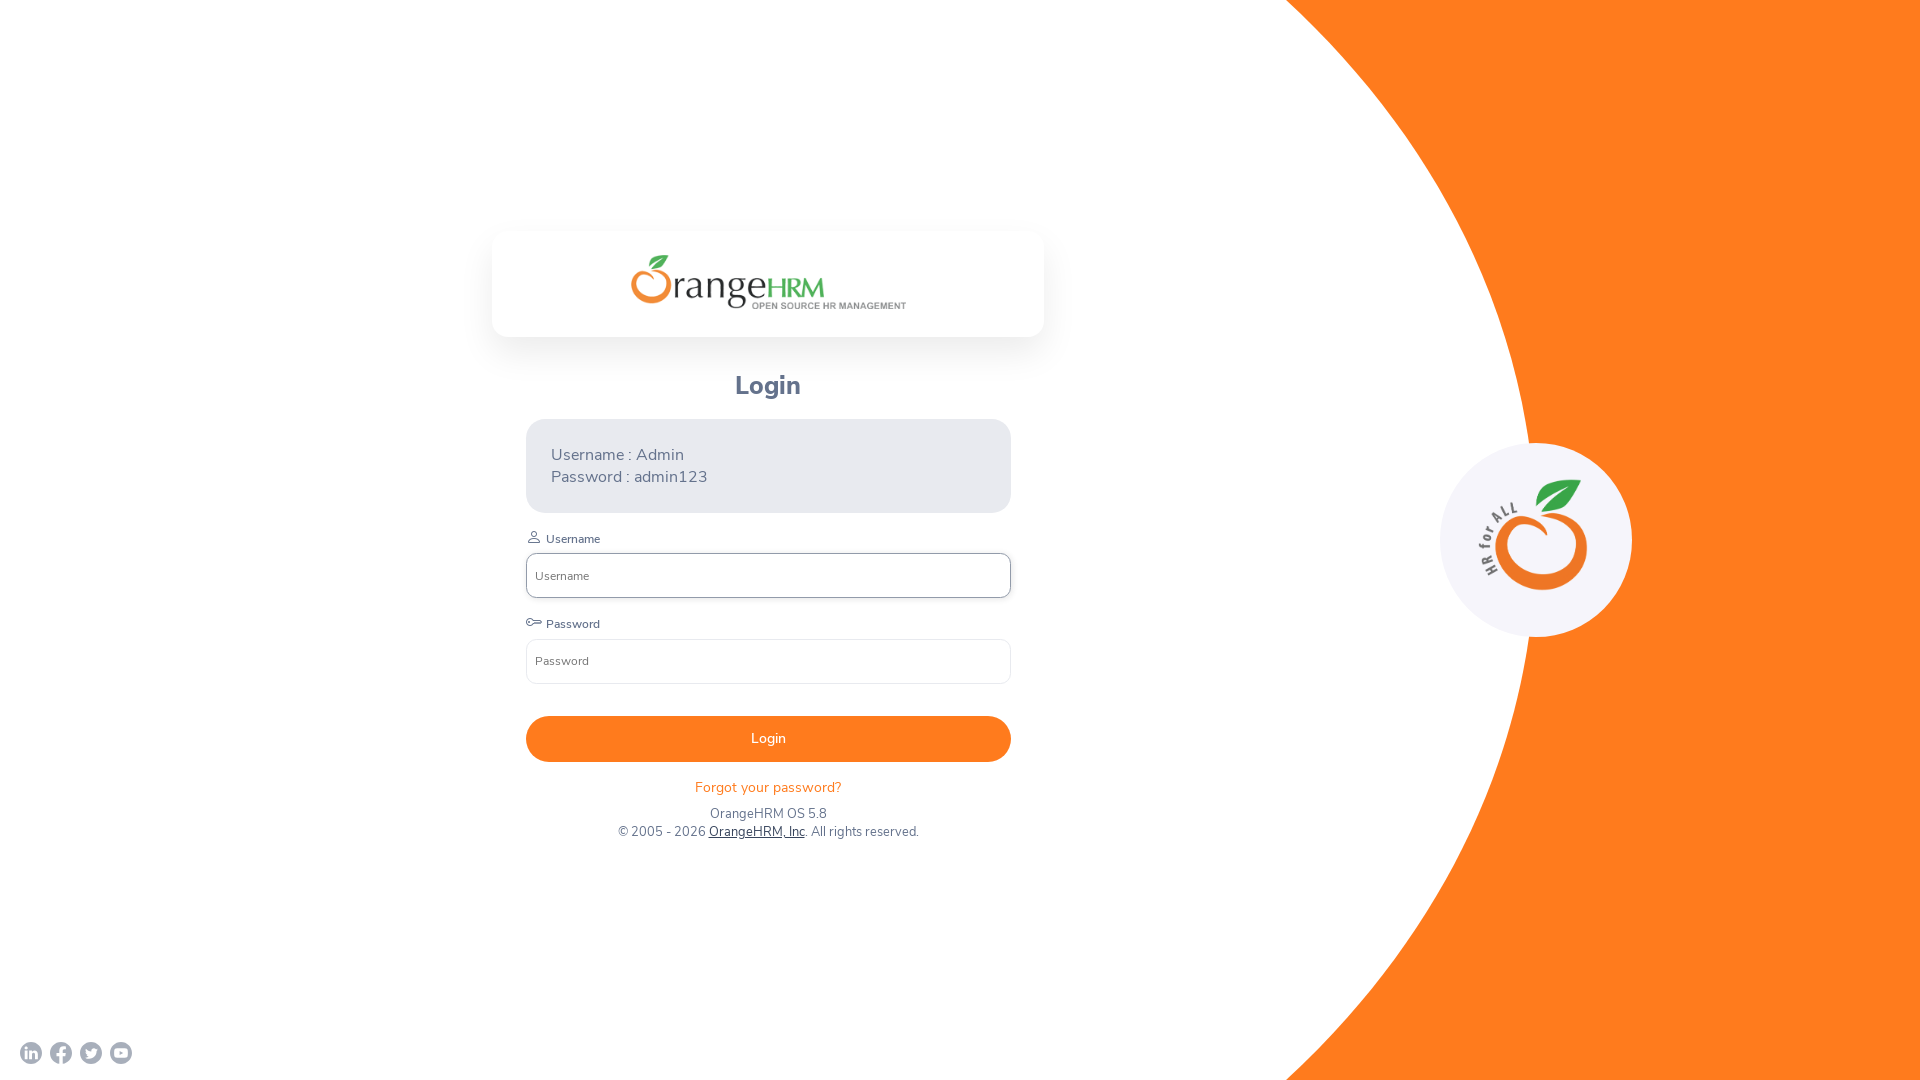

Resized browser window to mobile viewport size (360x592)
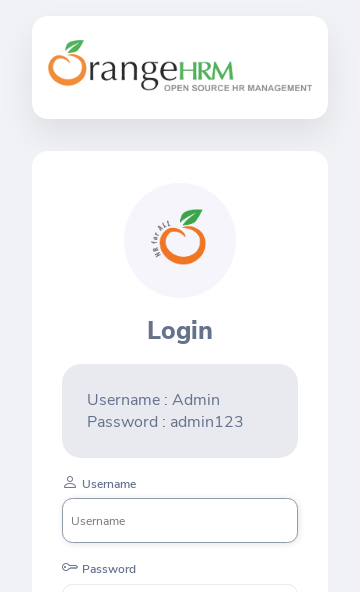

Waited 1 second to observe the resized state
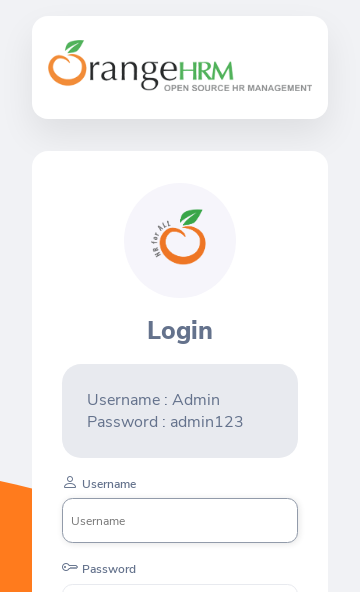

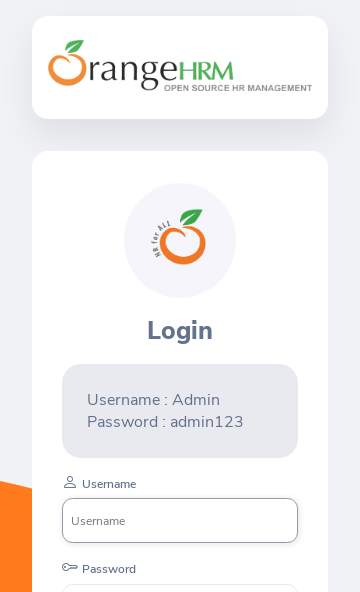